Tests browser back navigation by clicking a link to navigate to a new page, then using browser back to return to the original page

Starting URL: https://kristinek.github.io/site/examples/po

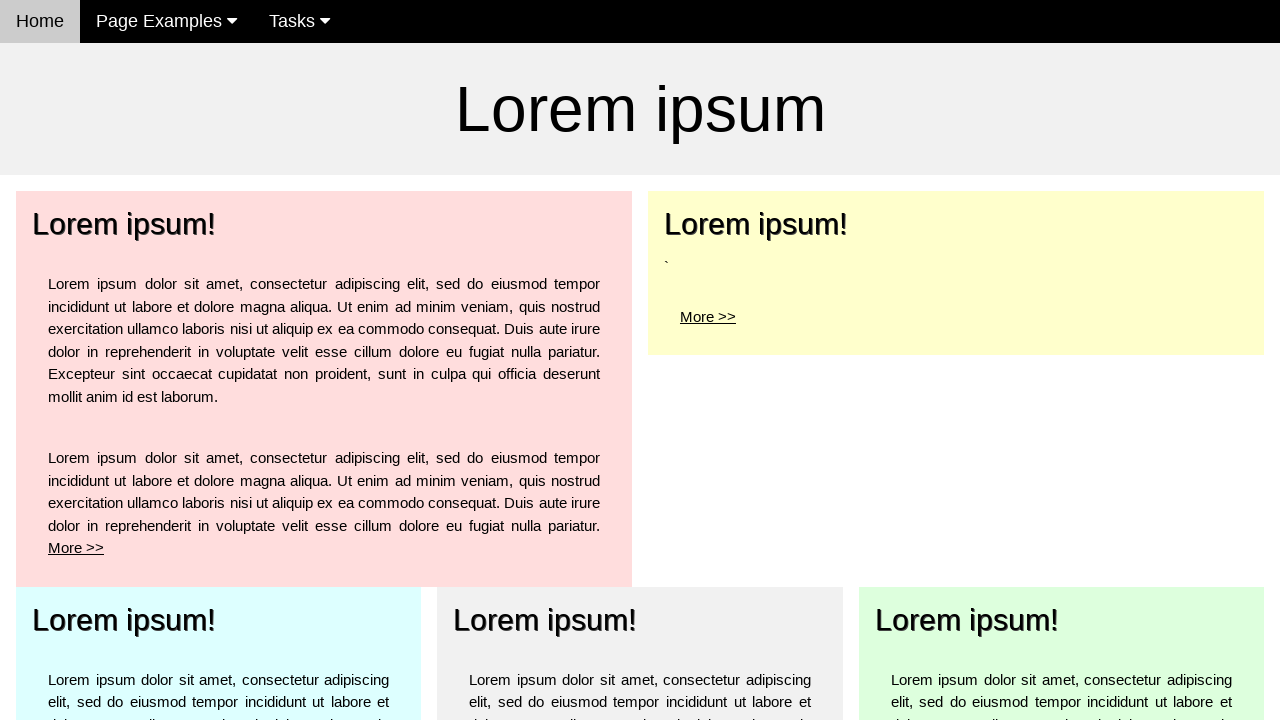

Clicked 'More' link to navigate to new page at (76, 548) on a:has-text('More')
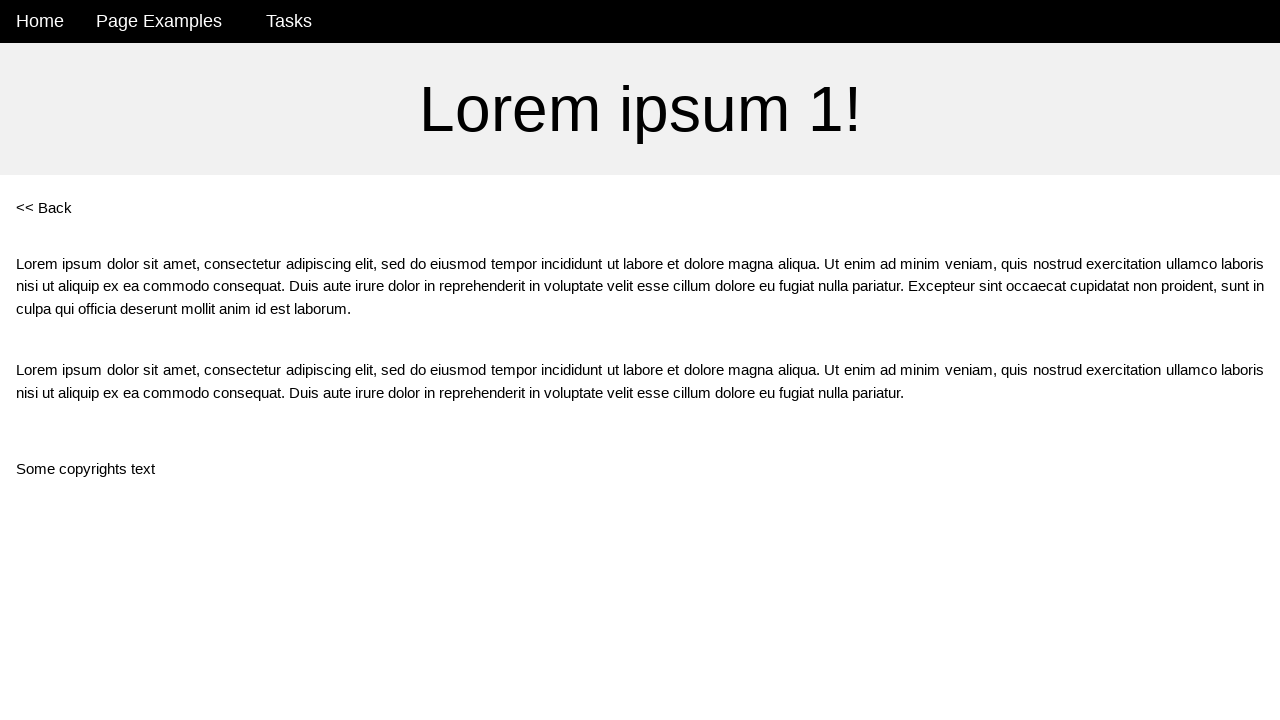

Navigated to po1 page and URL confirmed
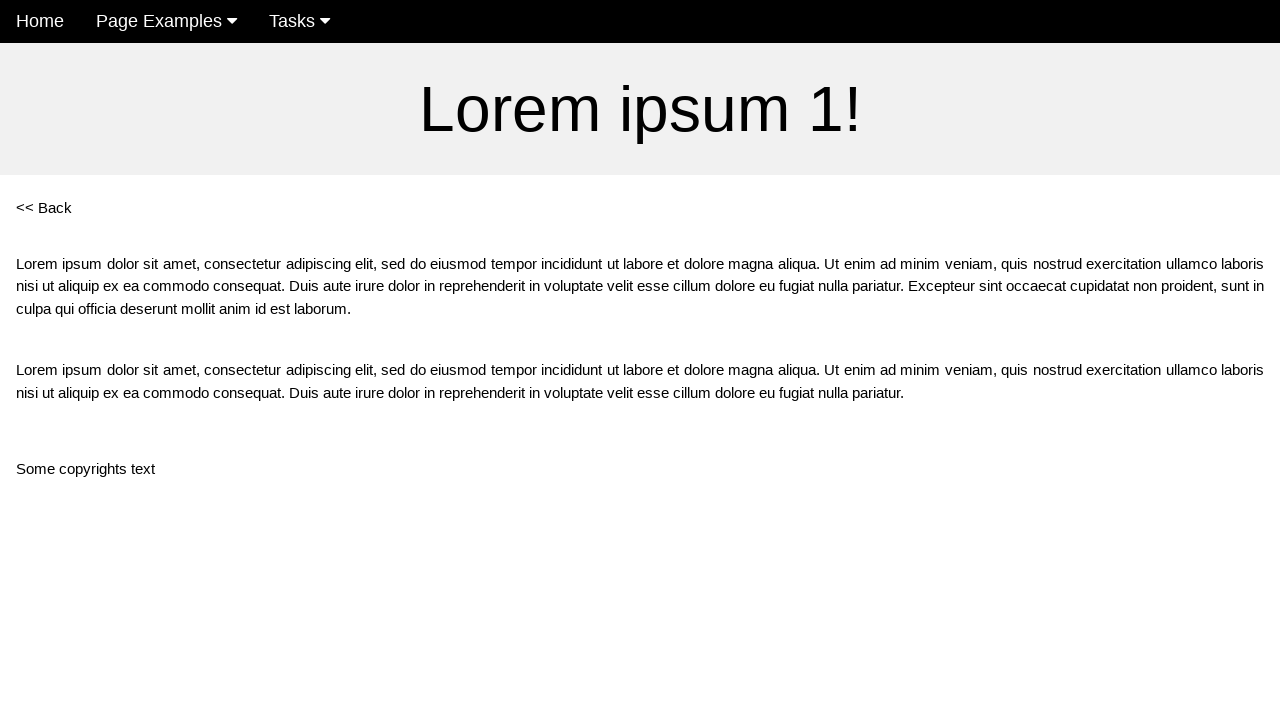

Used browser back button to return to previous page
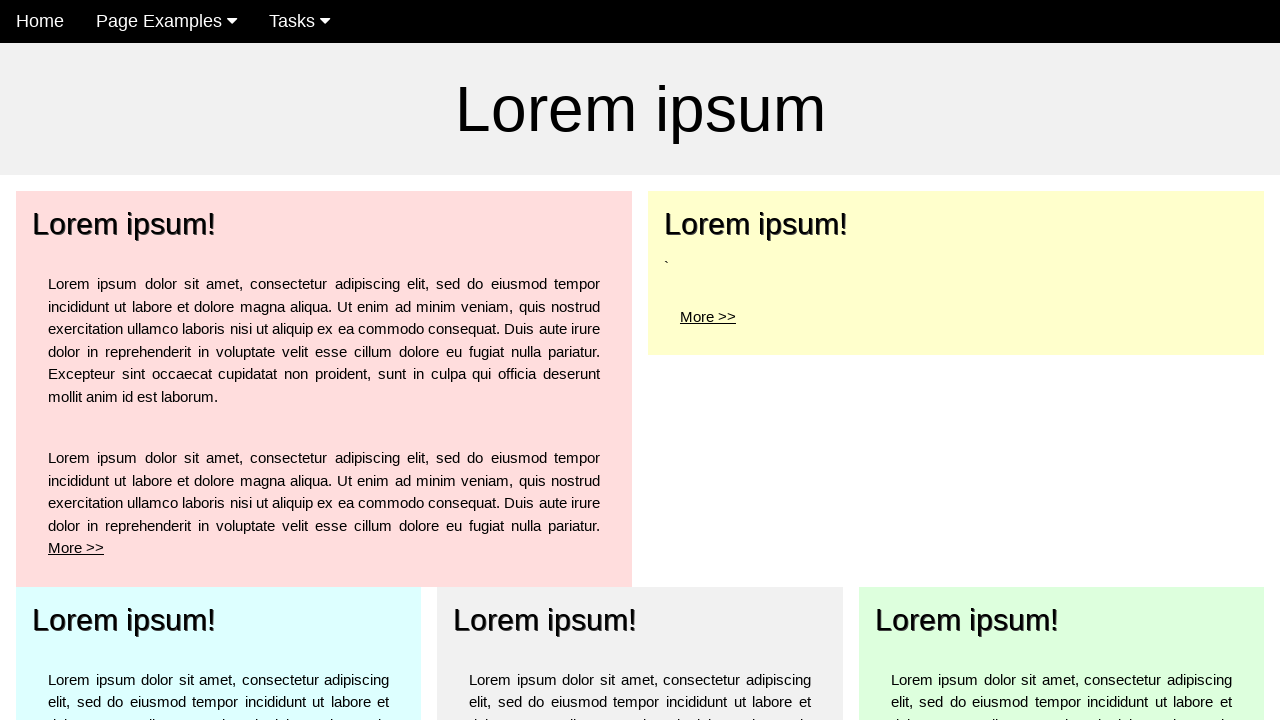

Confirmed return to original page at /po URL
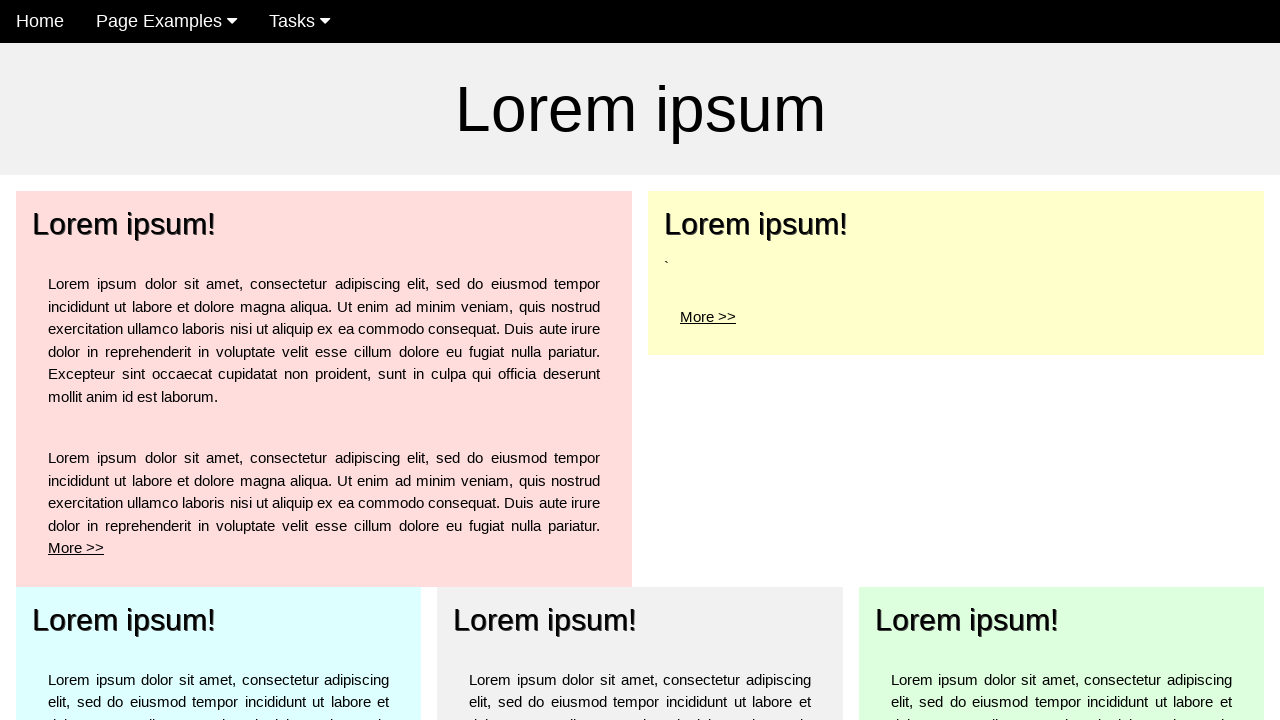

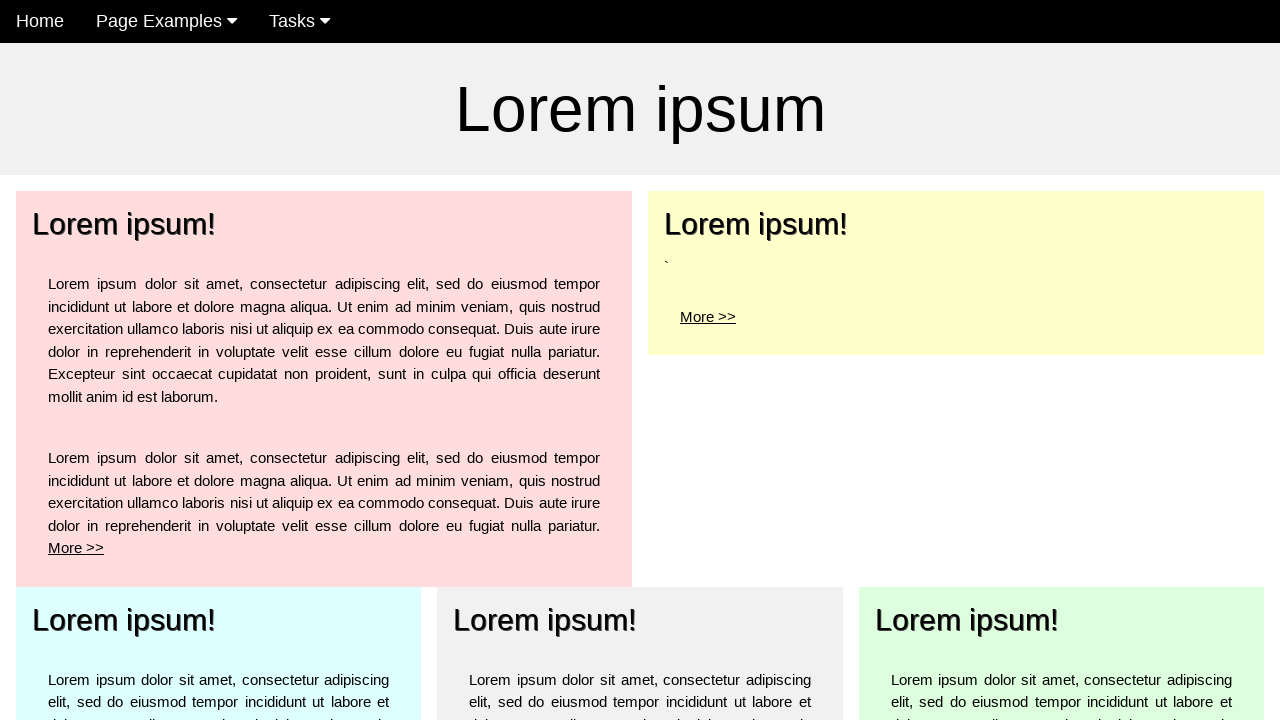